Clicks a button to enable a disabled checkbox, then clicks the checkbox and verifies it becomes selected.

Starting URL: http://omayo.blogspot.com/

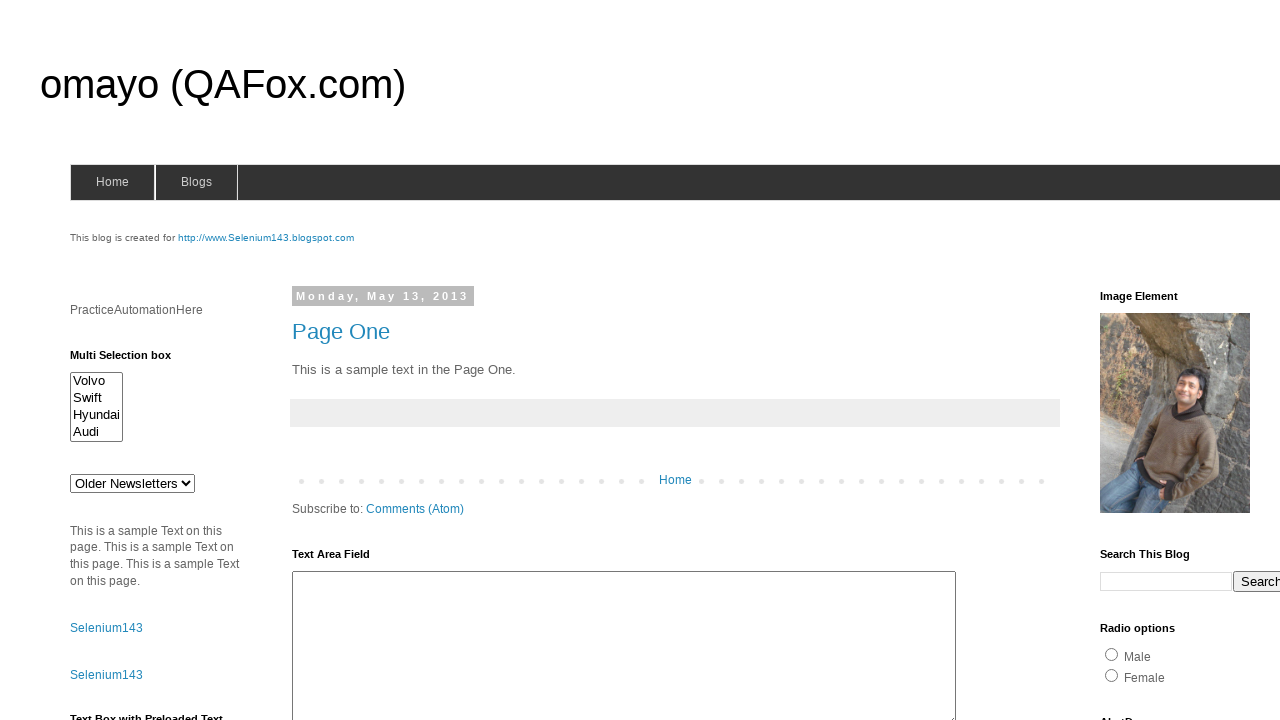

Clicked 'Check this' button to enable the disabled checkbox at (109, 528) on xpath=//div[@class='widget-content']/button[text() = 'Check this']
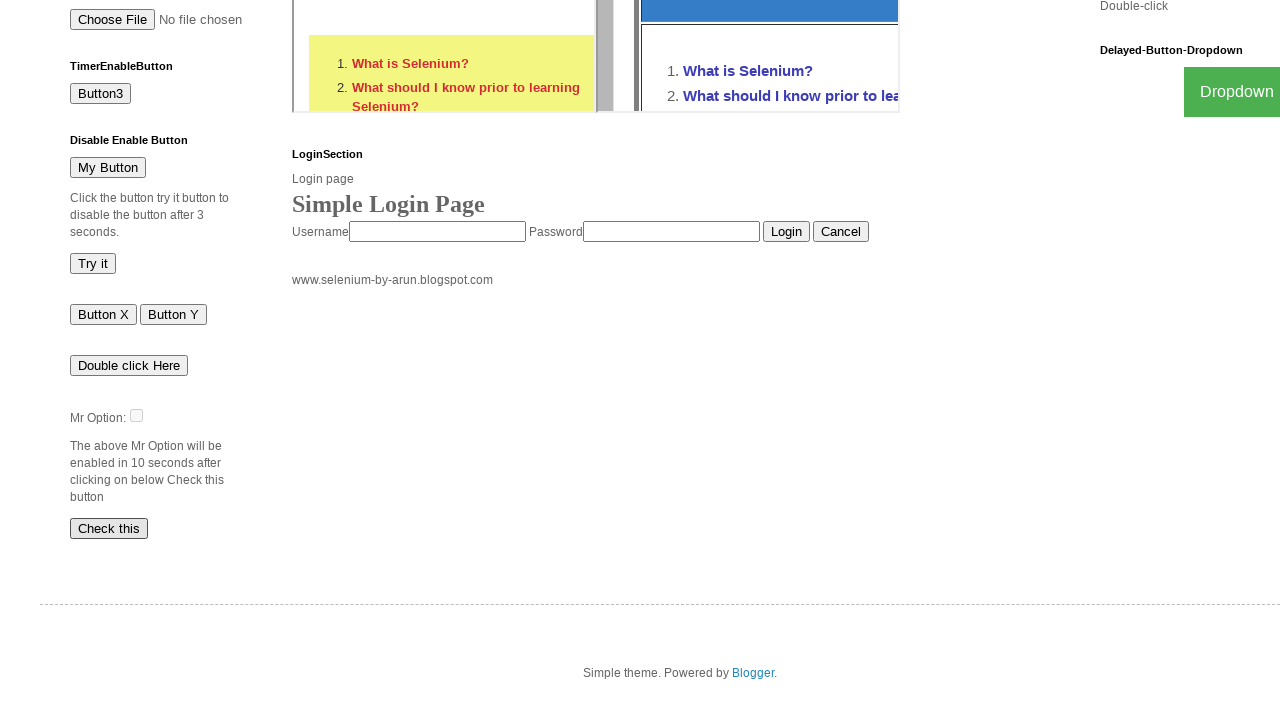

Located checkbox element with id 'dte'
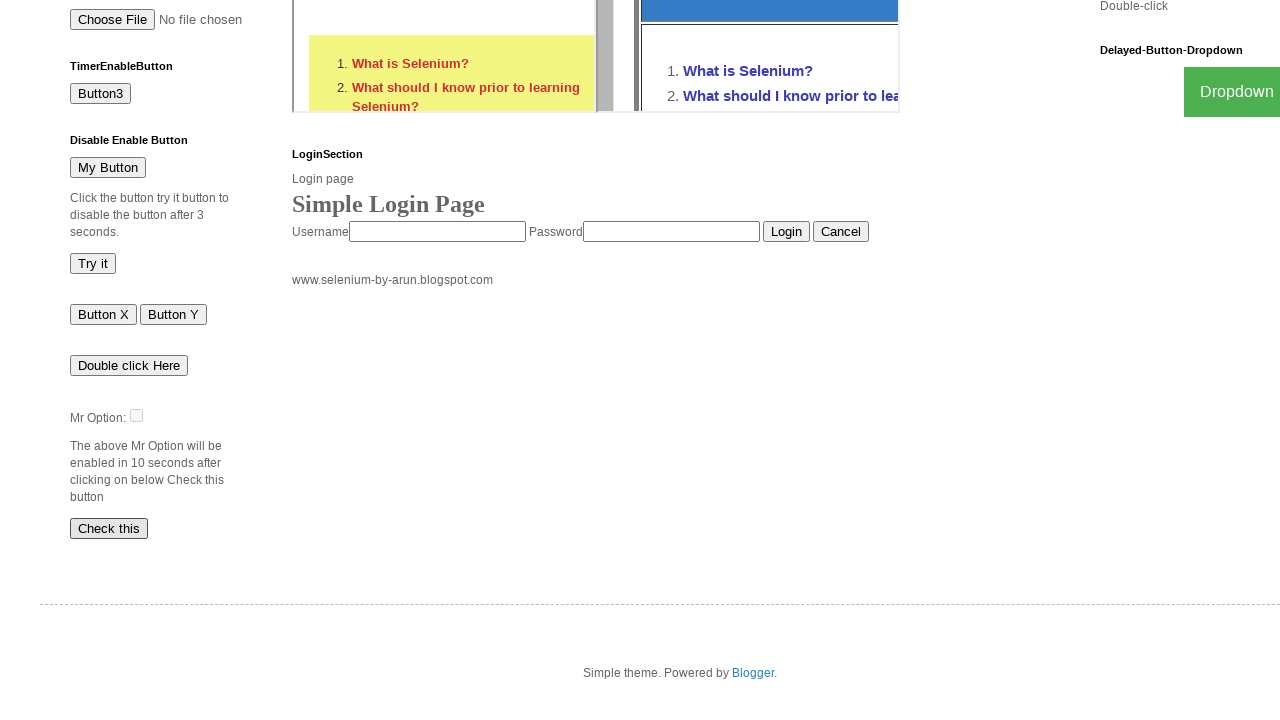

Checkbox became attached to DOM
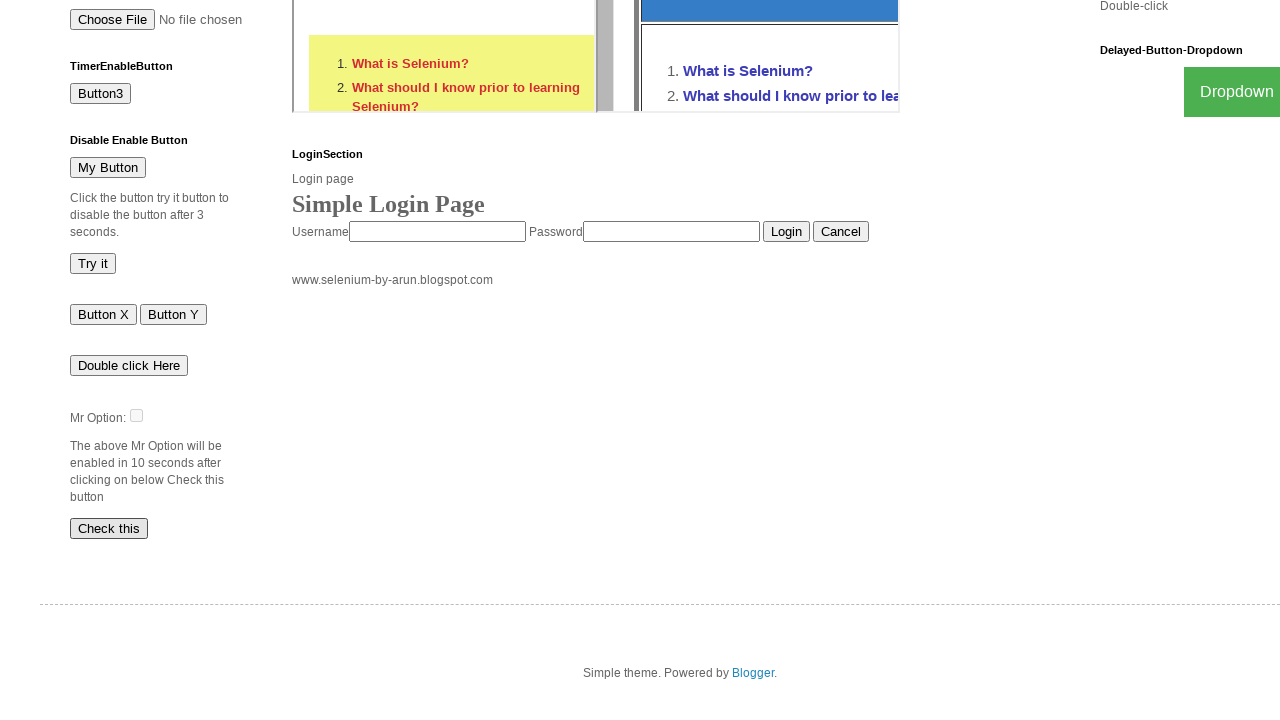

Waited 500ms for checkbox to be enabled
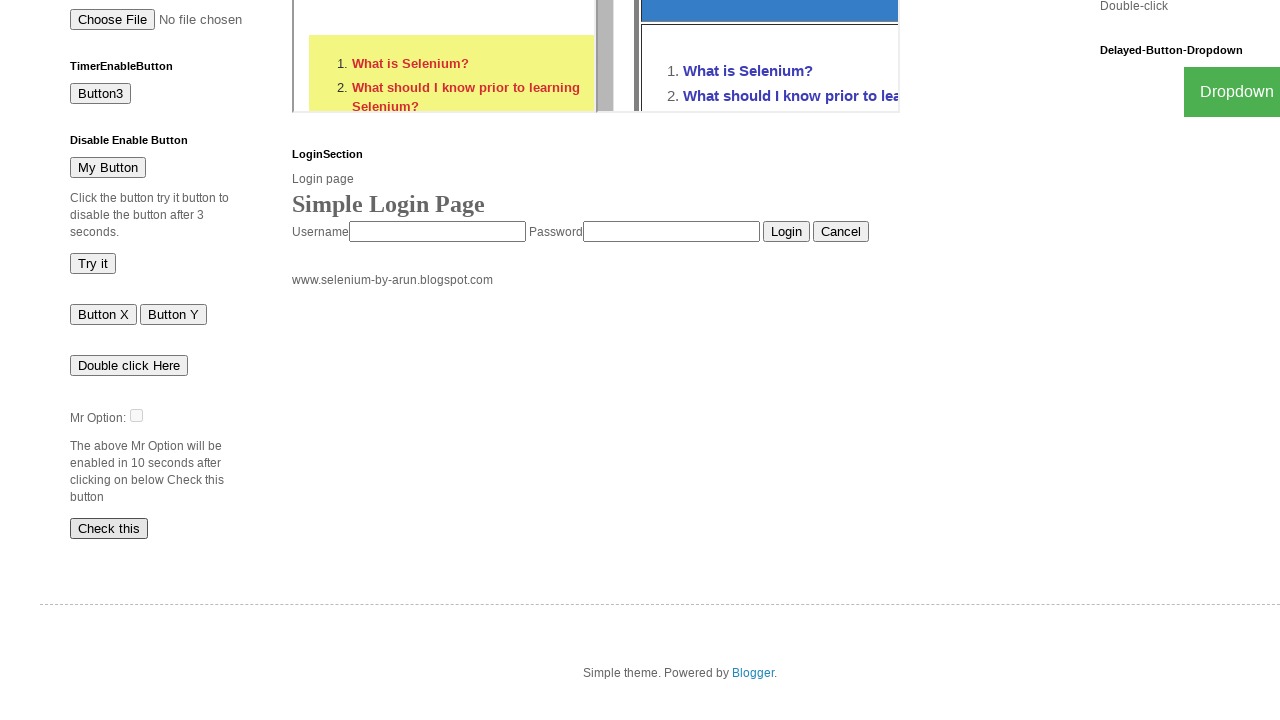

Clicked the checkbox to select it at (136, 415) on #dte
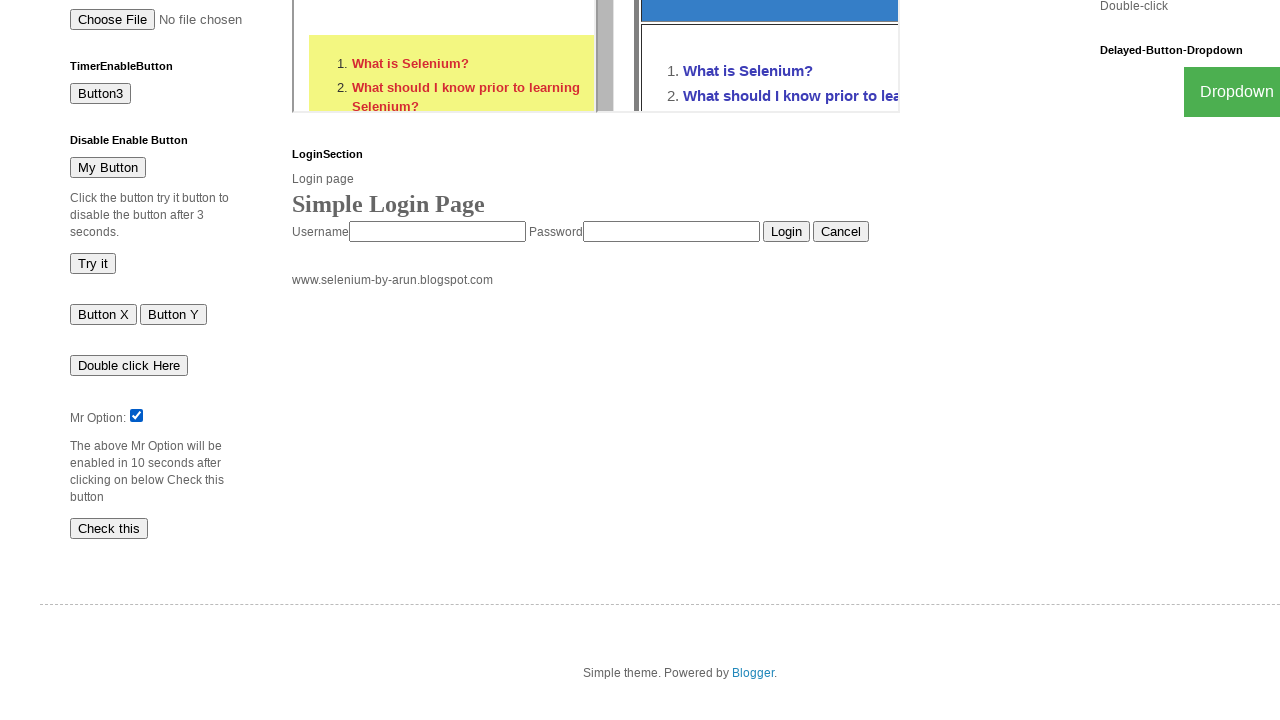

Verified checkbox is selected
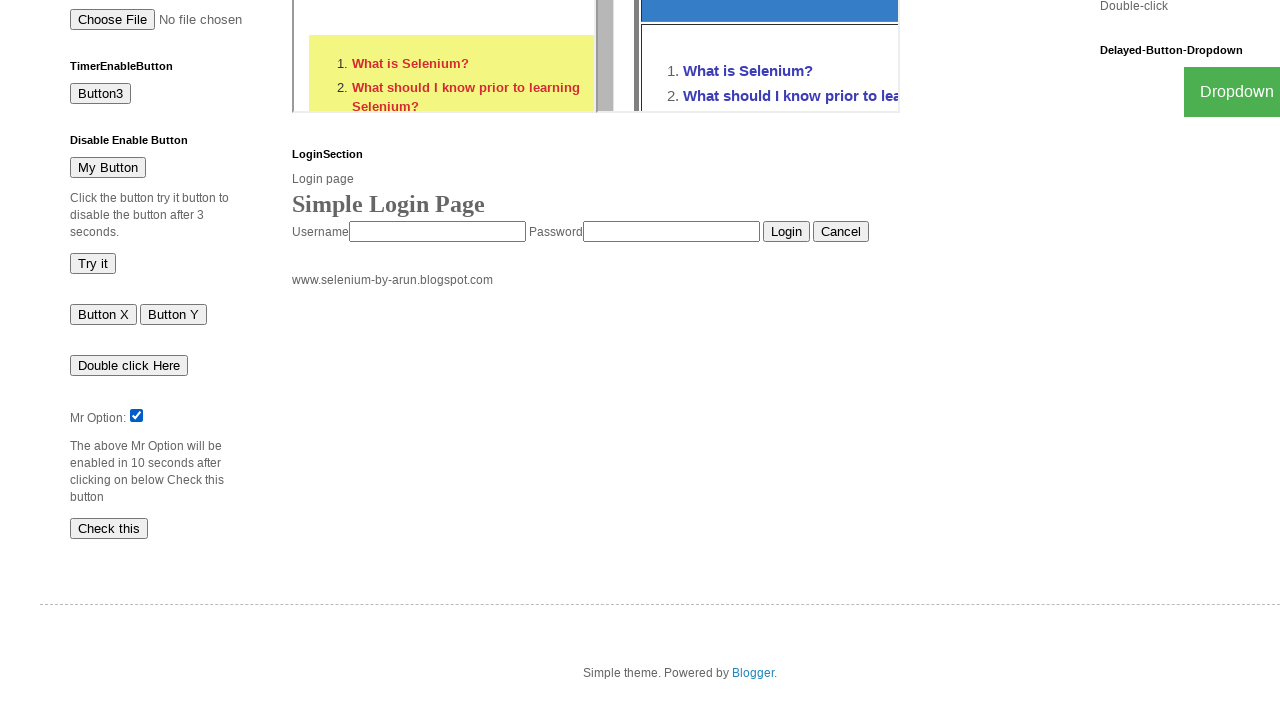

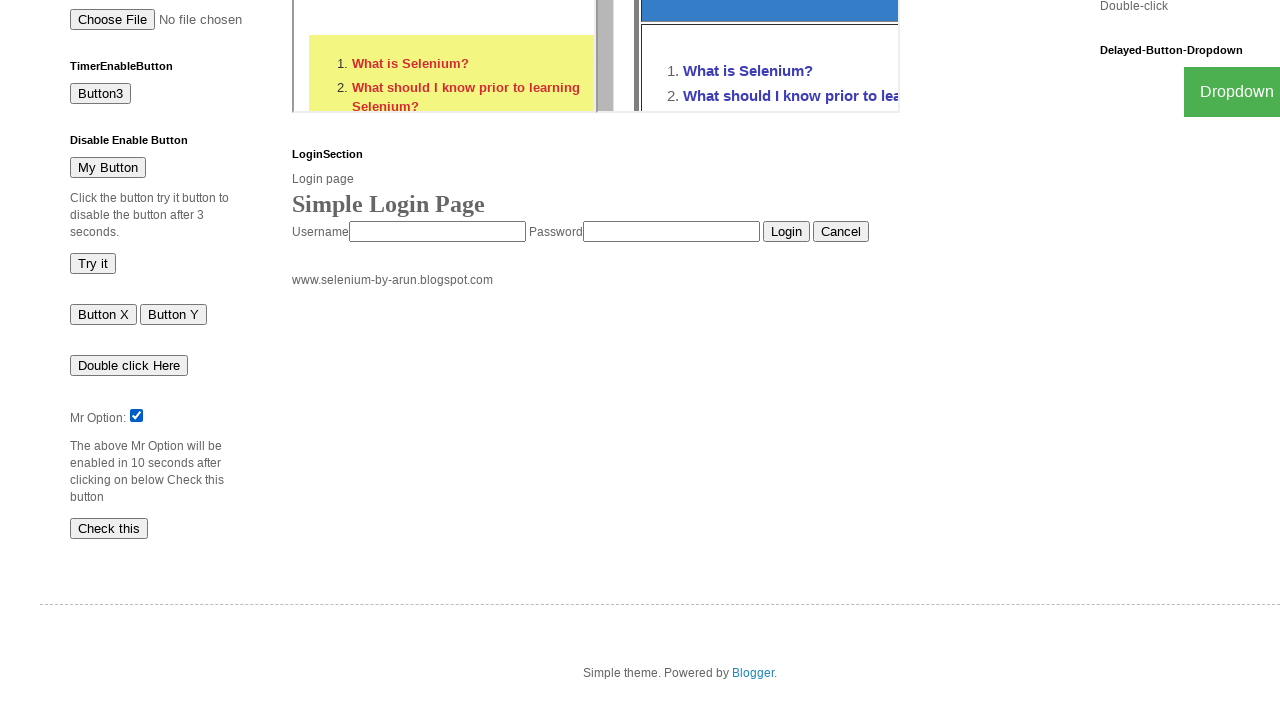